Tests a mortgage calculator by filling in home value and down payment fields, then clicking the calculate button to compute the mortgage.

Starting URL: https://www.mortgagecalculator.org/

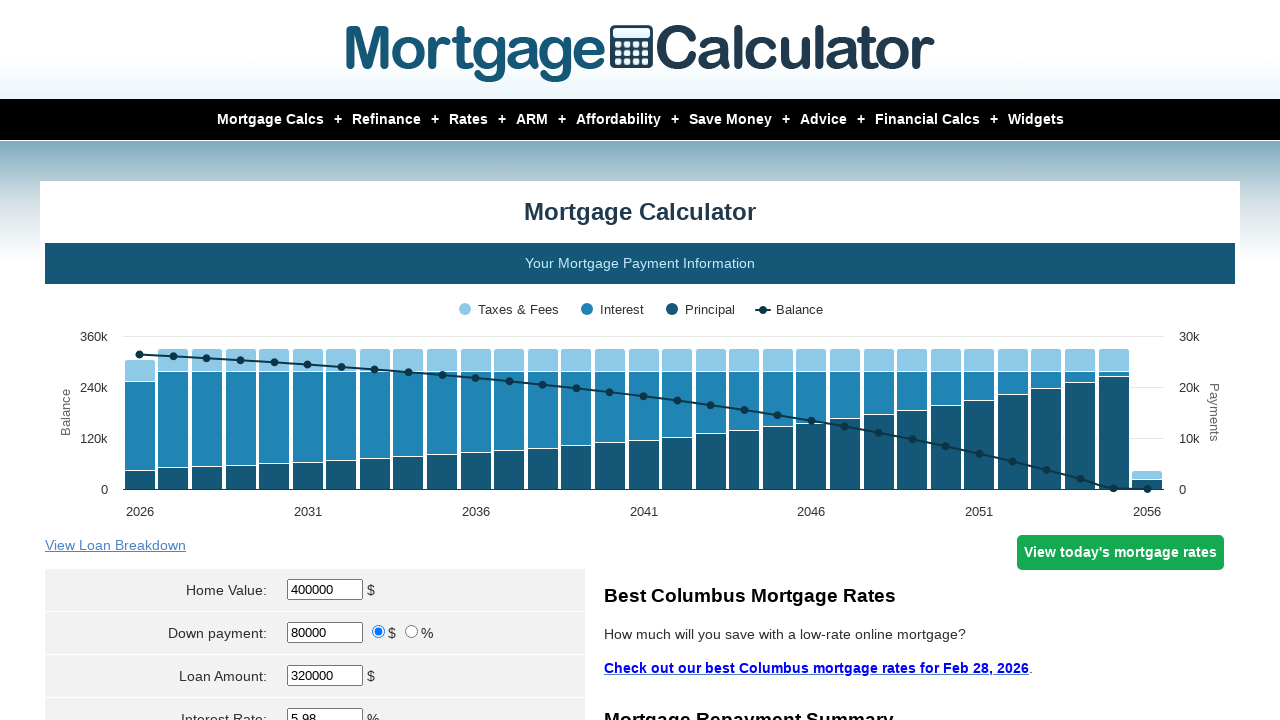

Filled home value field with $123,233 on #homeval
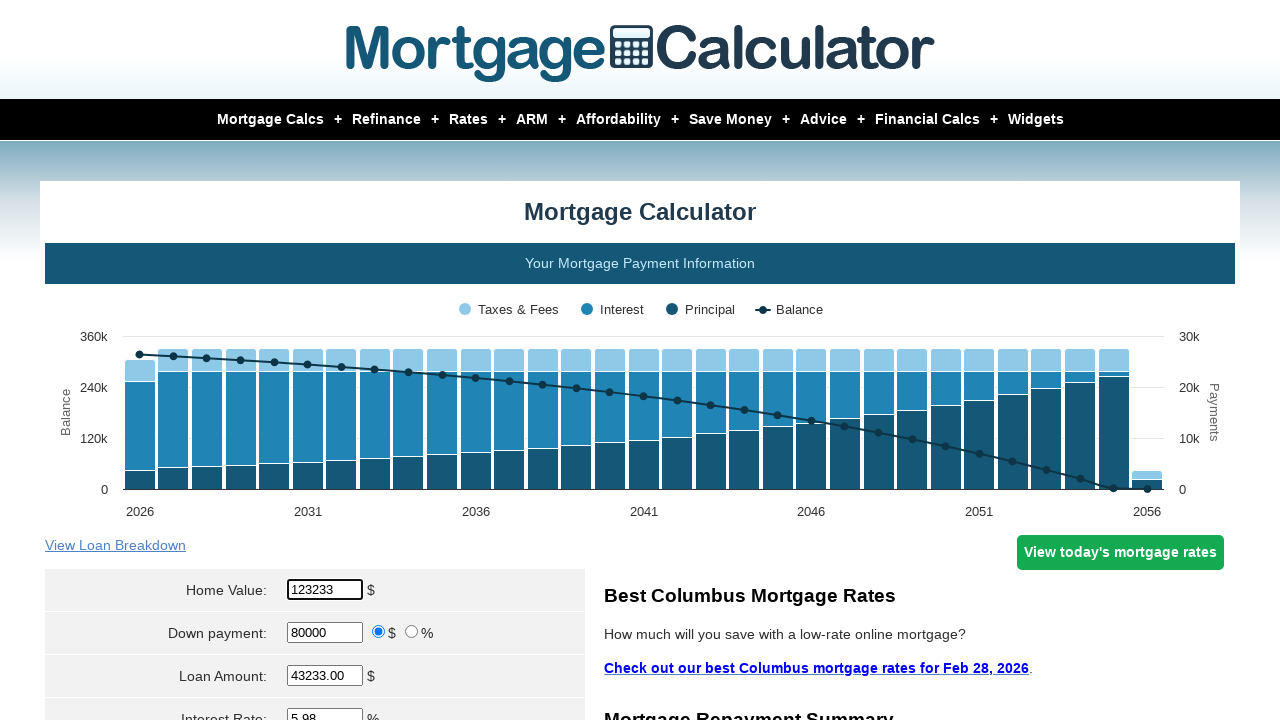

Filled down payment field with $32,344 on #downpayment
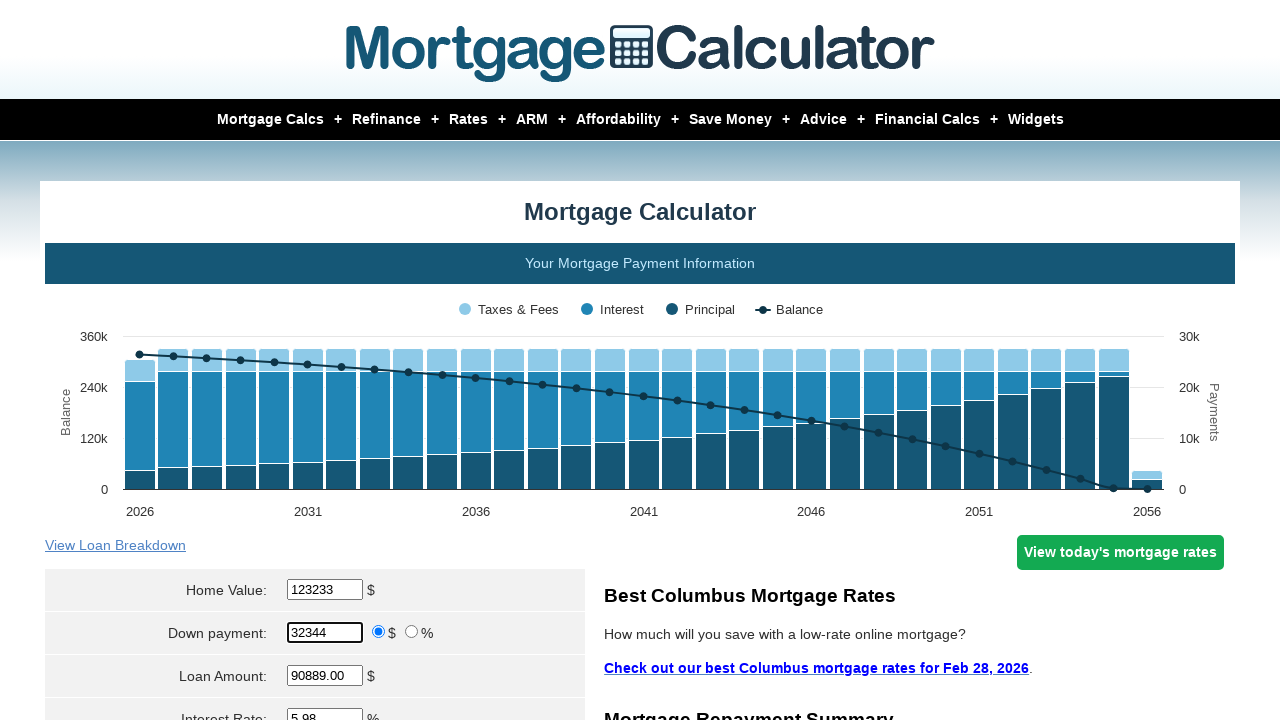

Clicked calculate button to compute mortgage at (315, 360) on [name='cal']
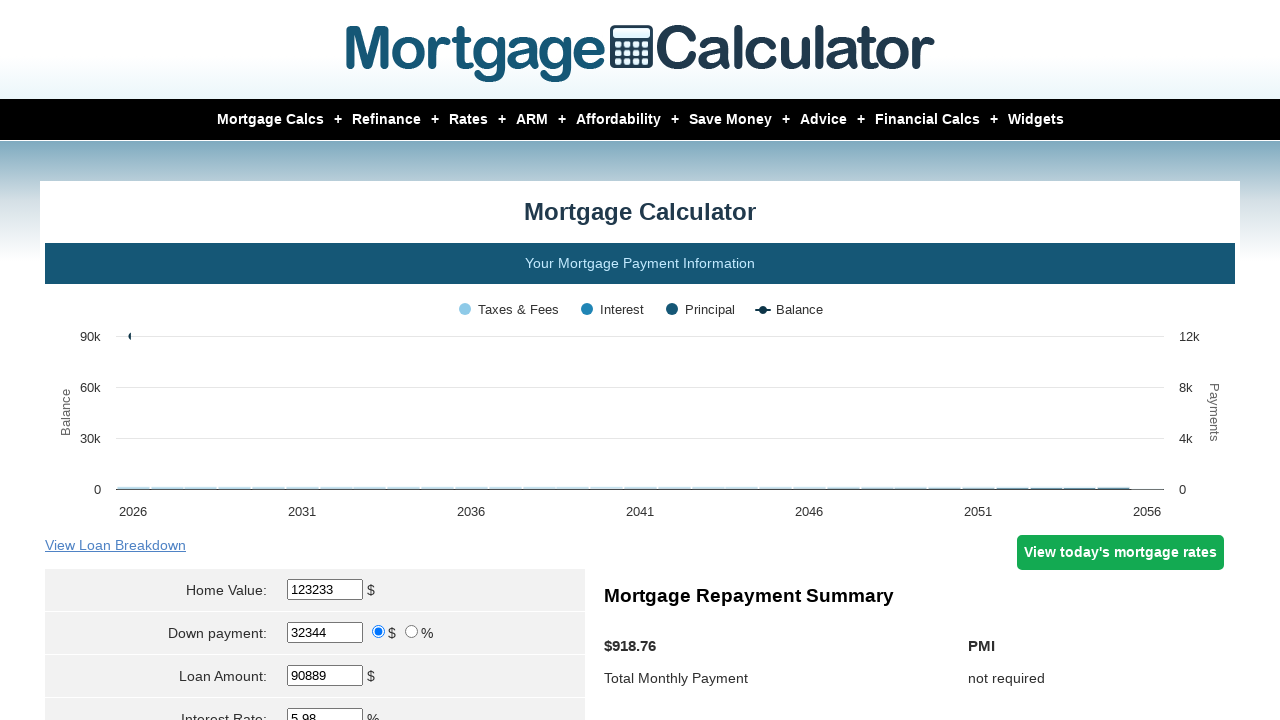

Waited for mortgage calculation to complete
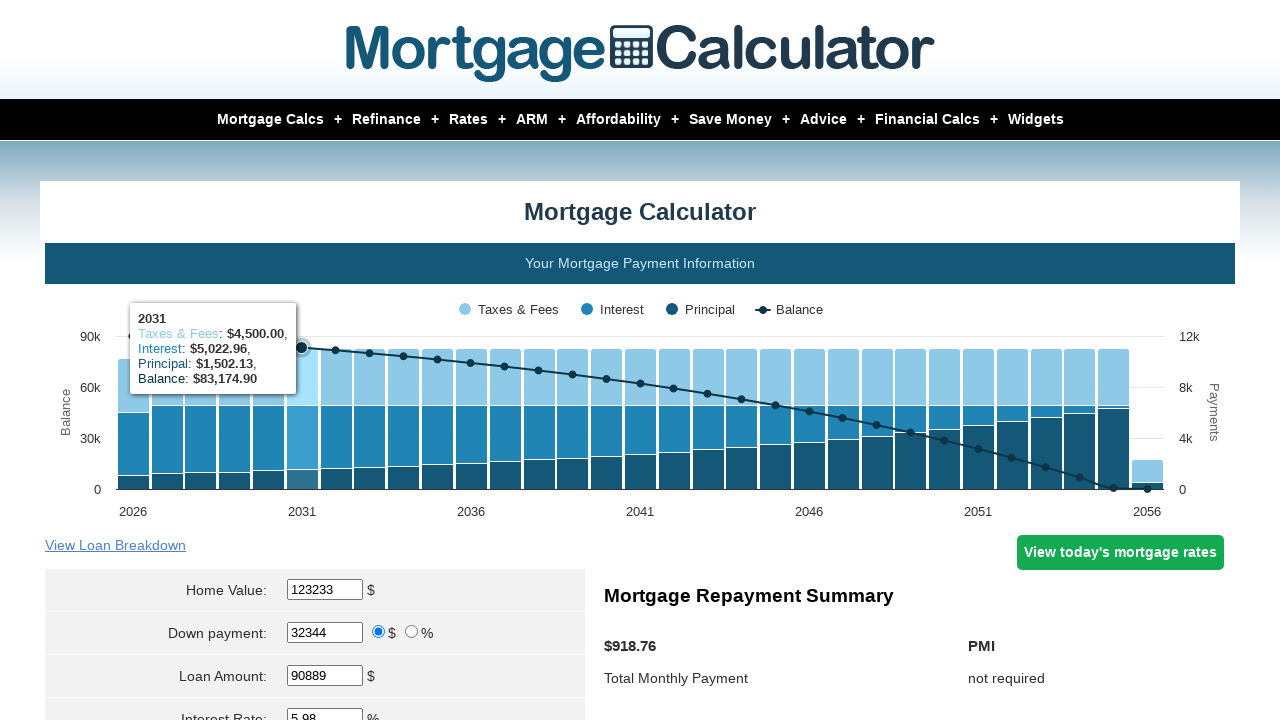

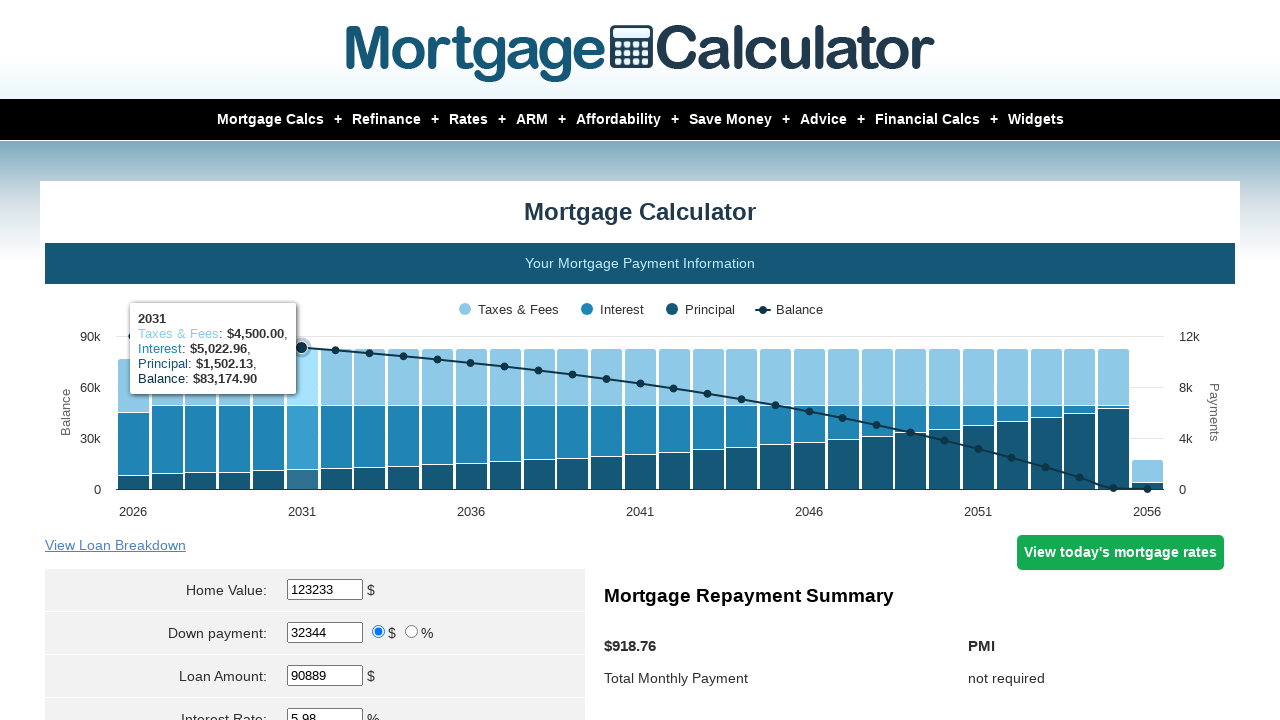